Tests that clear completed button is hidden when no items are completed

Starting URL: https://demo.playwright.dev/todomvc

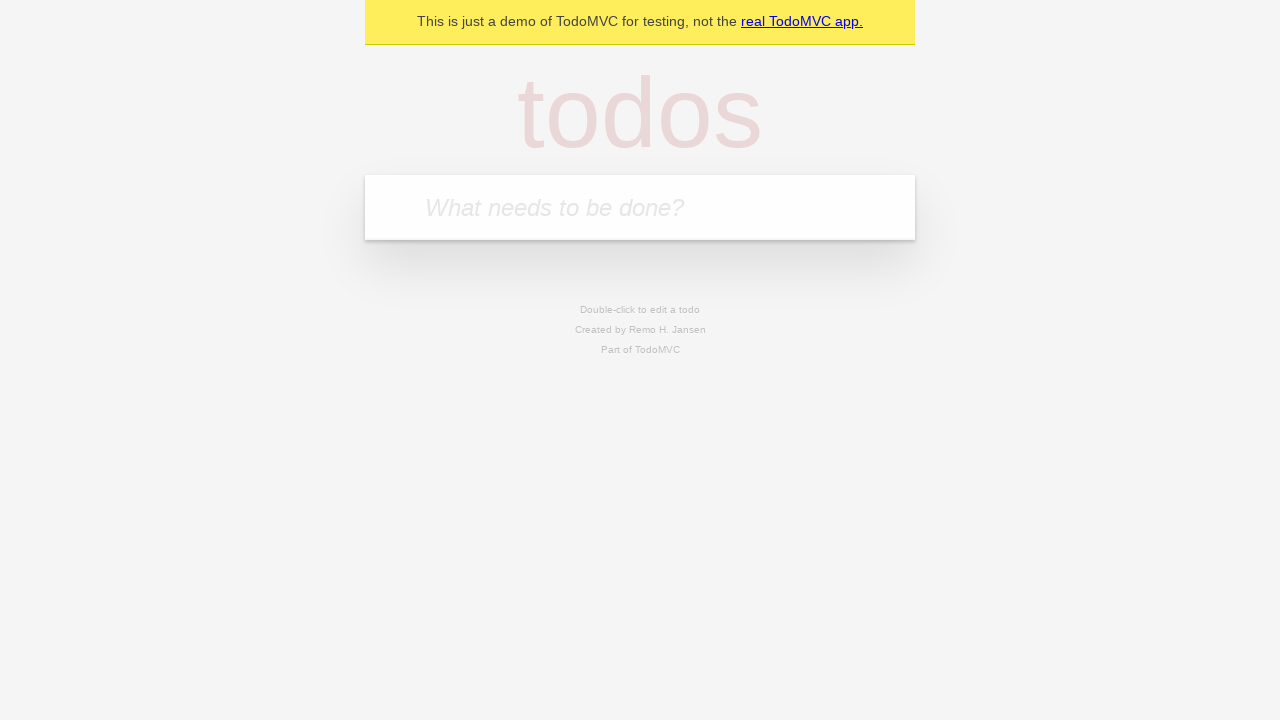

Filled new todo input with 'buy some cheese' on .new-todo
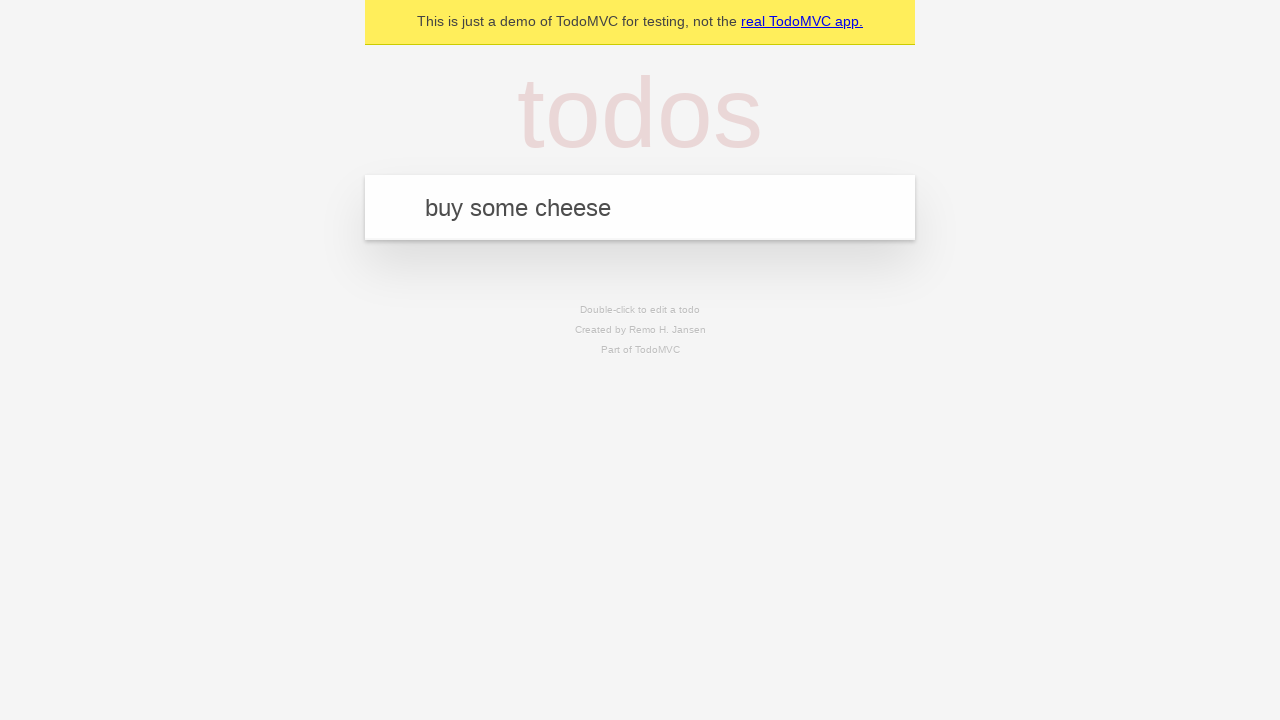

Pressed Enter to add first todo on .new-todo
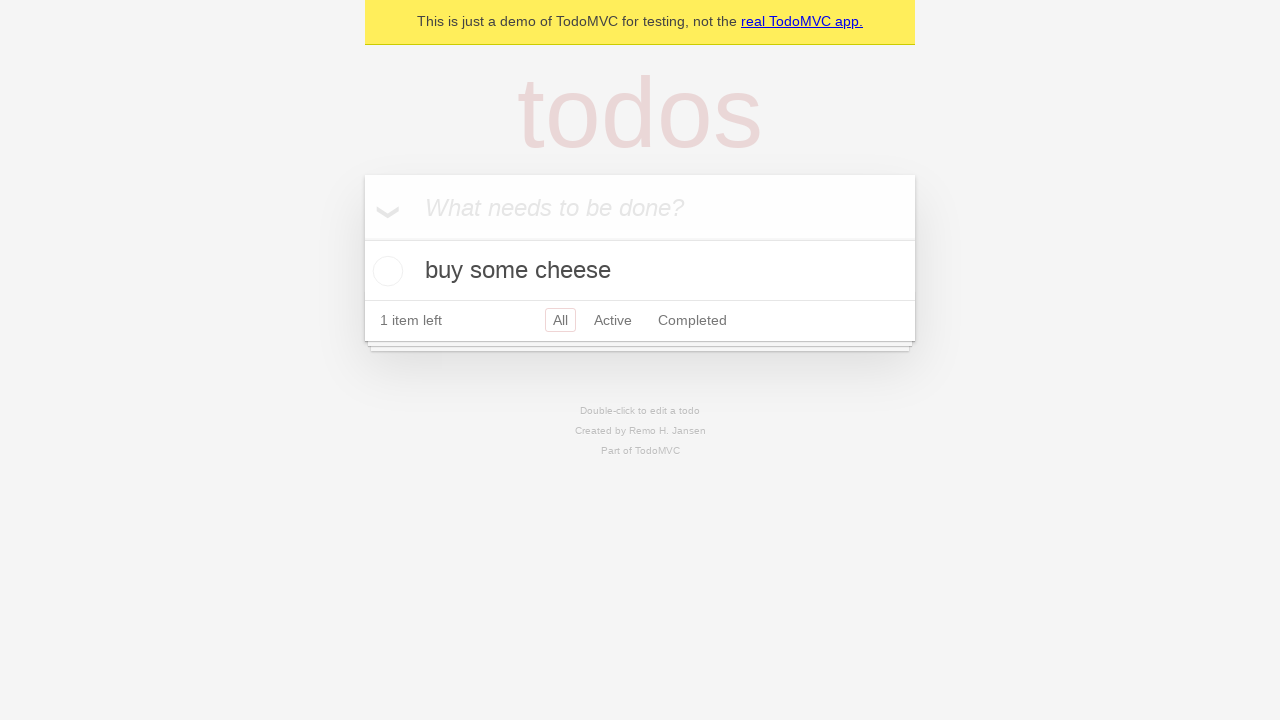

Filled new todo input with 'feed the cat' on .new-todo
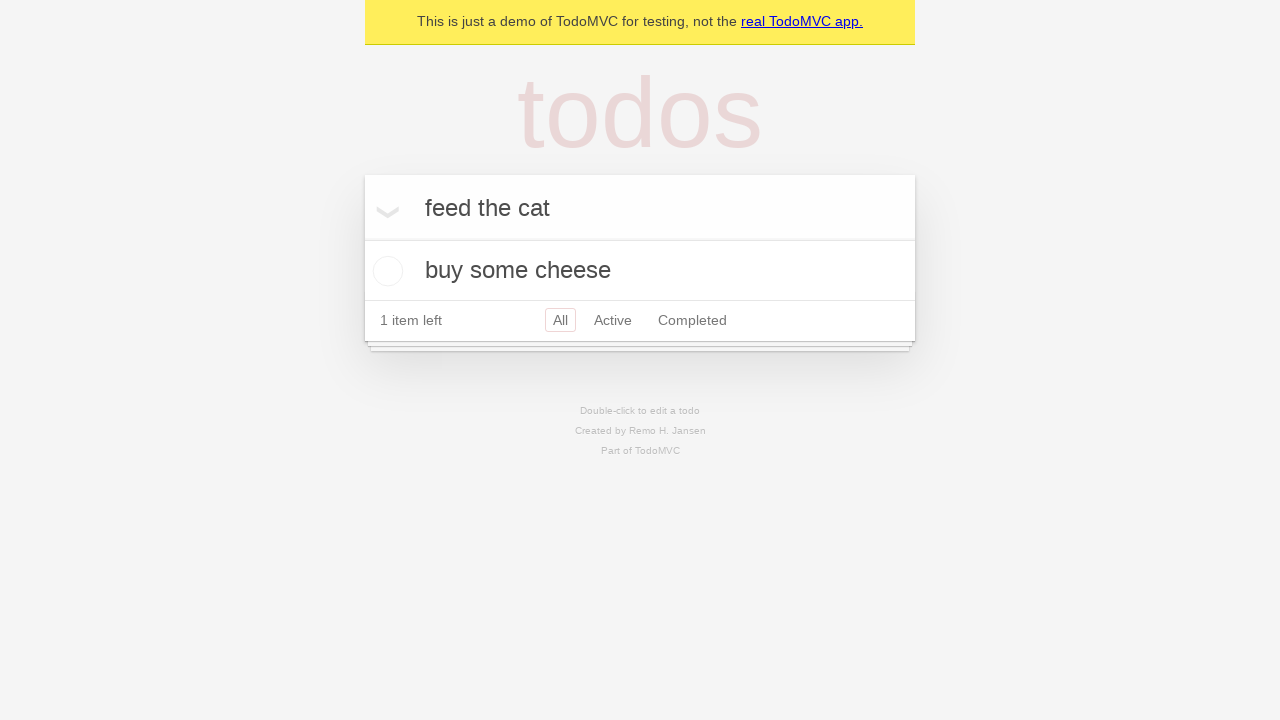

Pressed Enter to add second todo on .new-todo
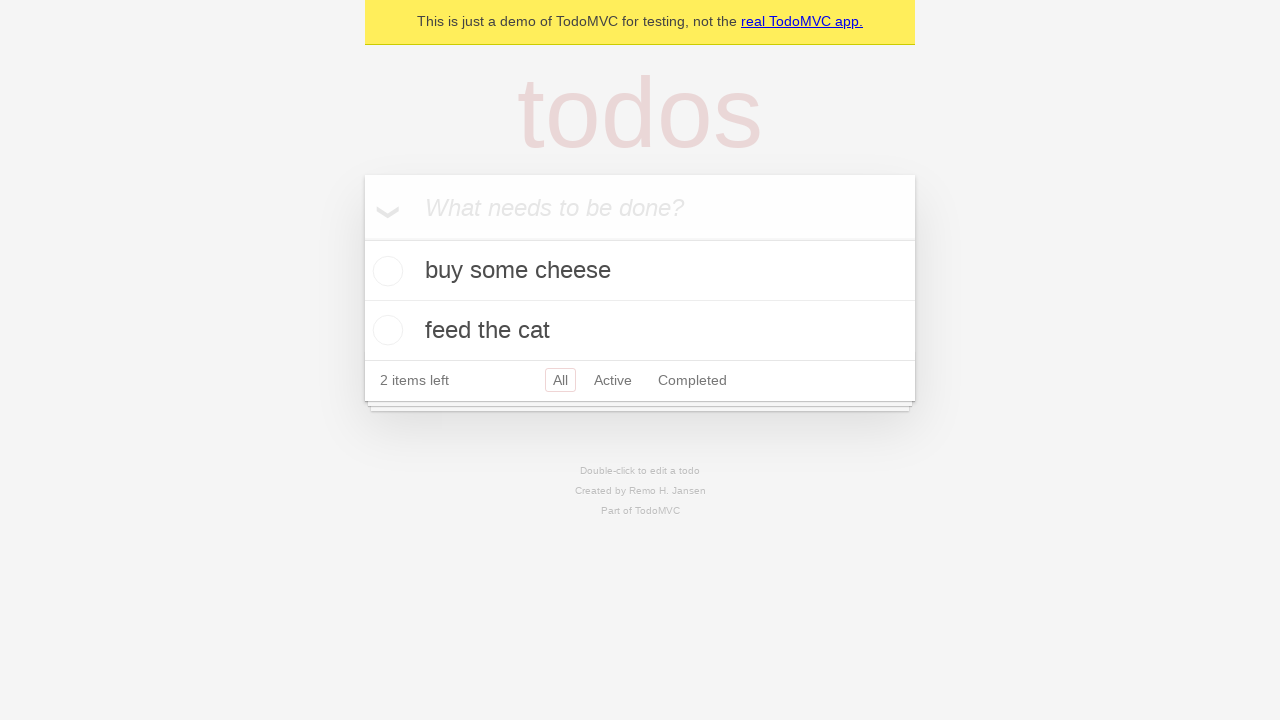

Filled new todo input with 'book a doctors appointment' on .new-todo
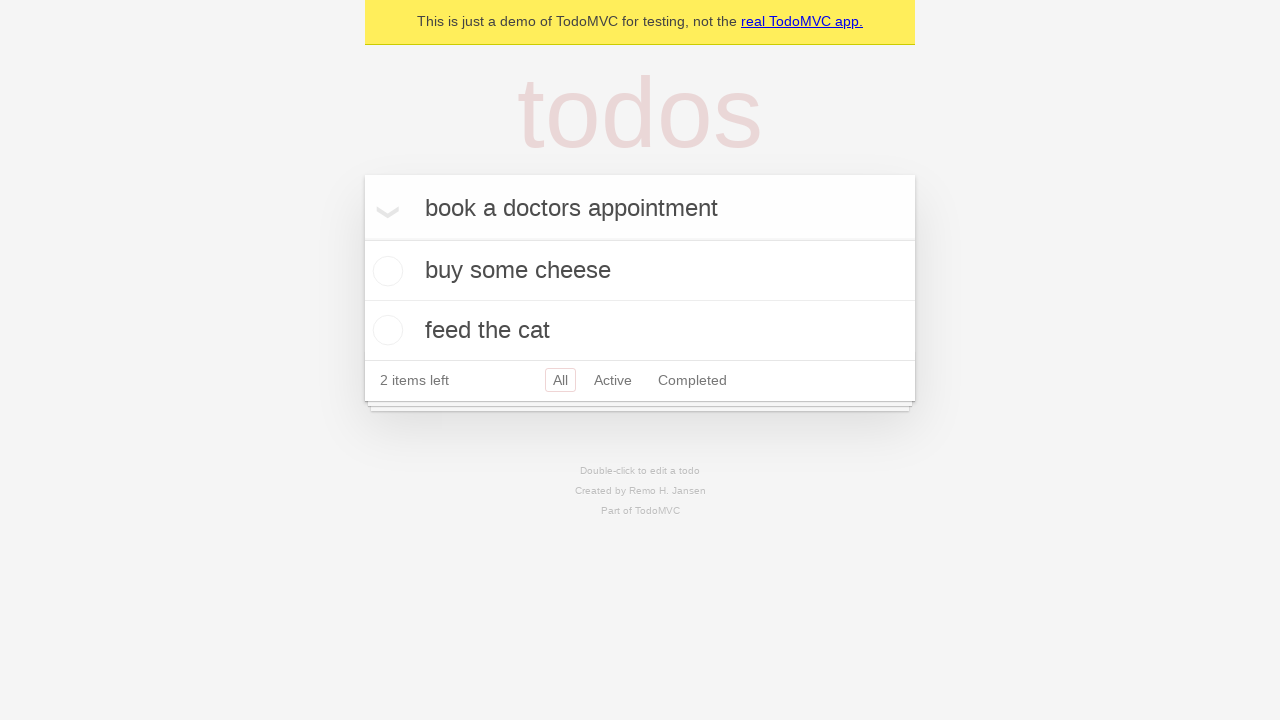

Pressed Enter to add third todo on .new-todo
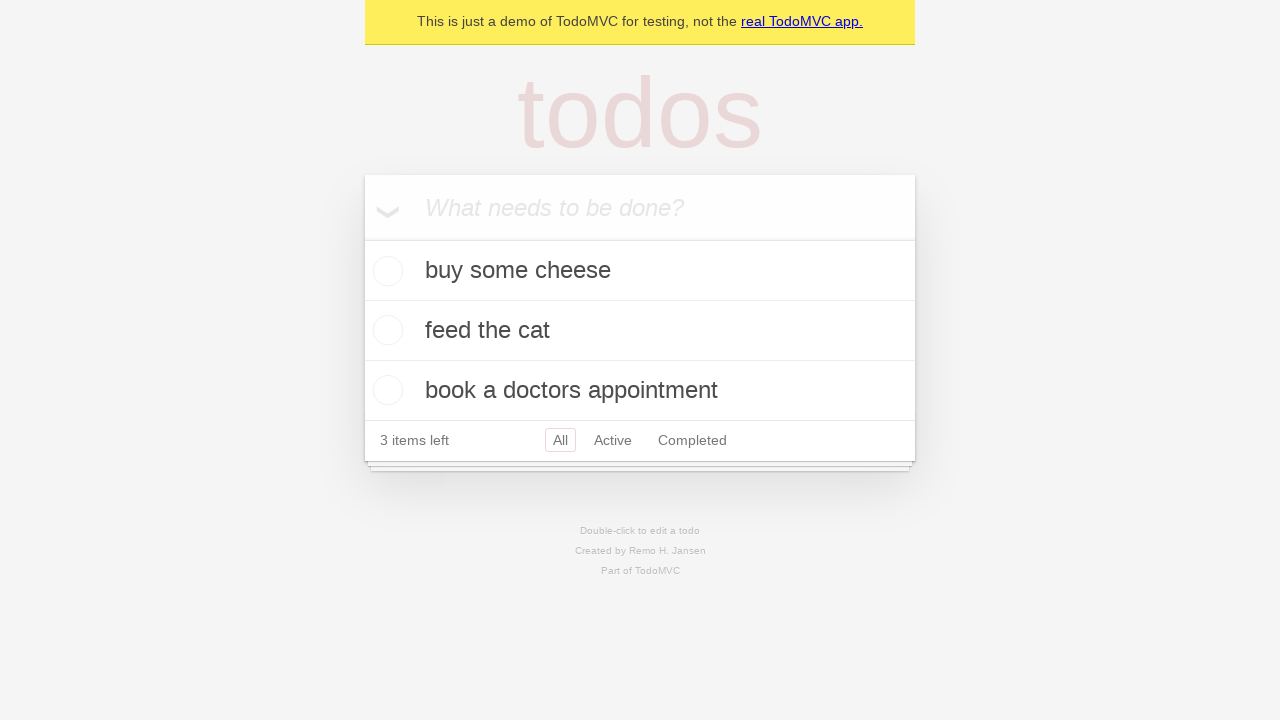

Waited for all 3 todo items to load
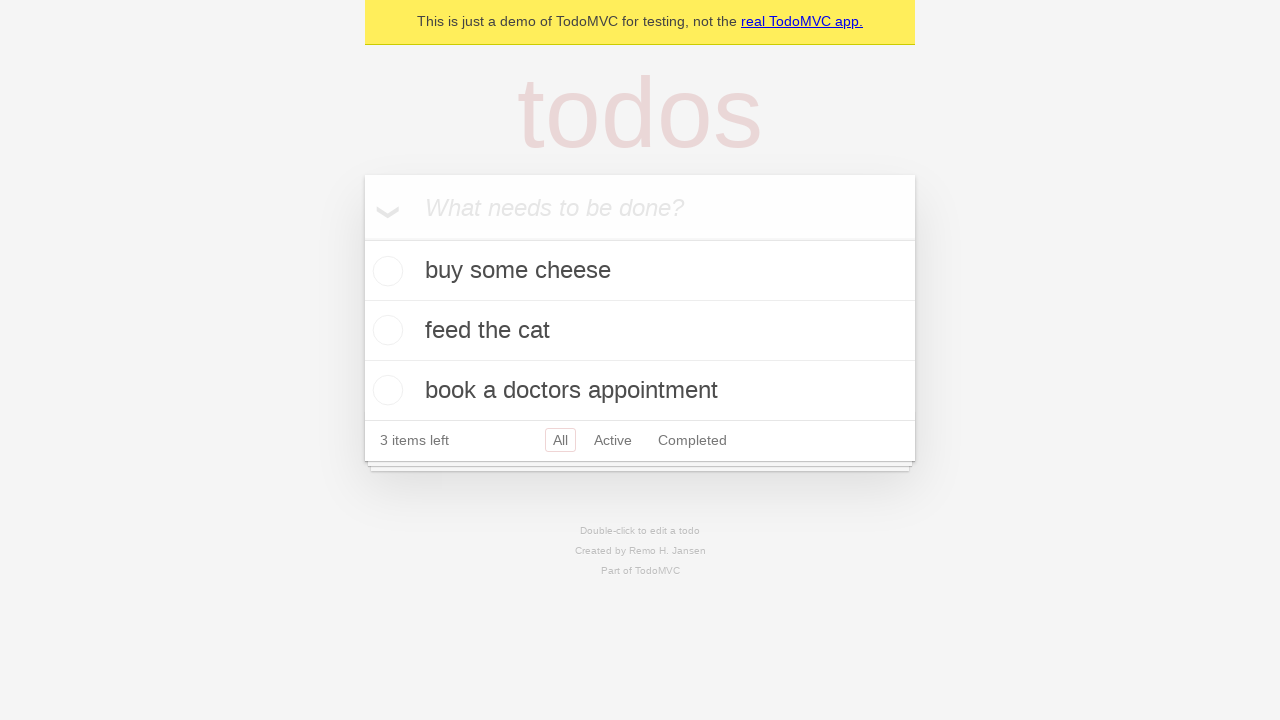

Checked the first todo item to mark it as completed at (385, 271) on .todo-list li .toggle >> nth=0
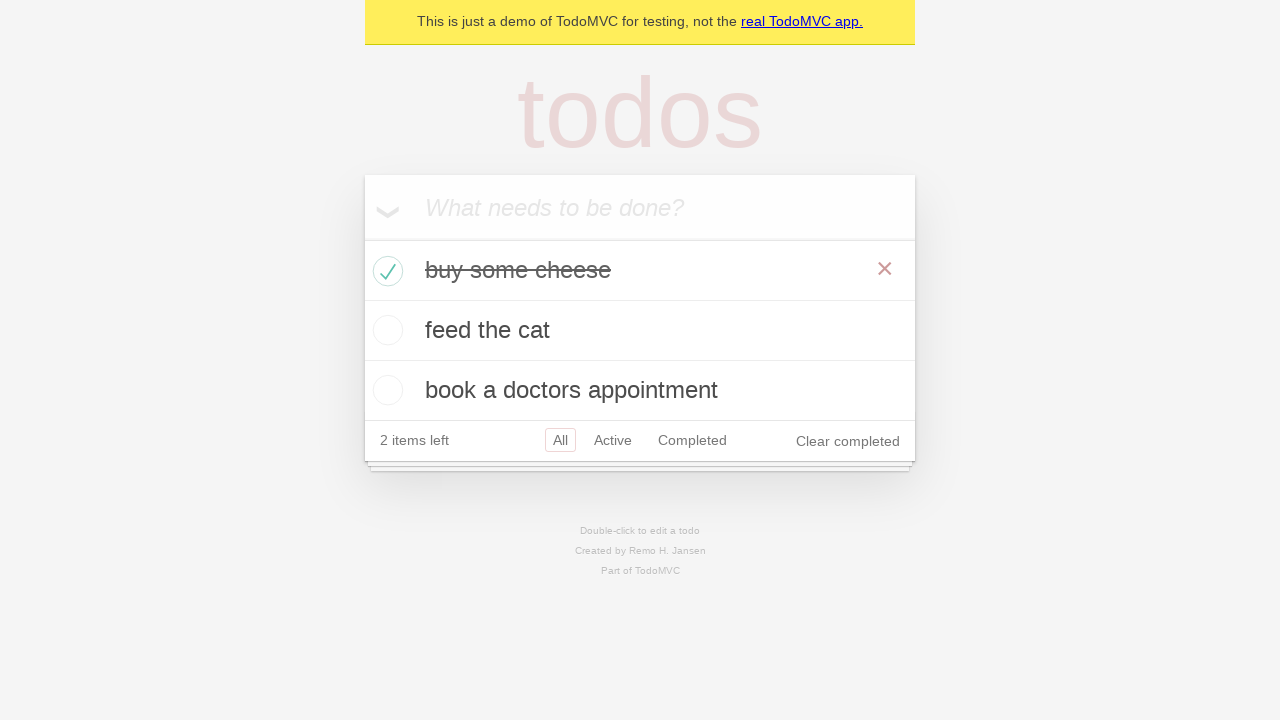

Clicked clear completed button to remove completed todo at (848, 441) on .clear-completed
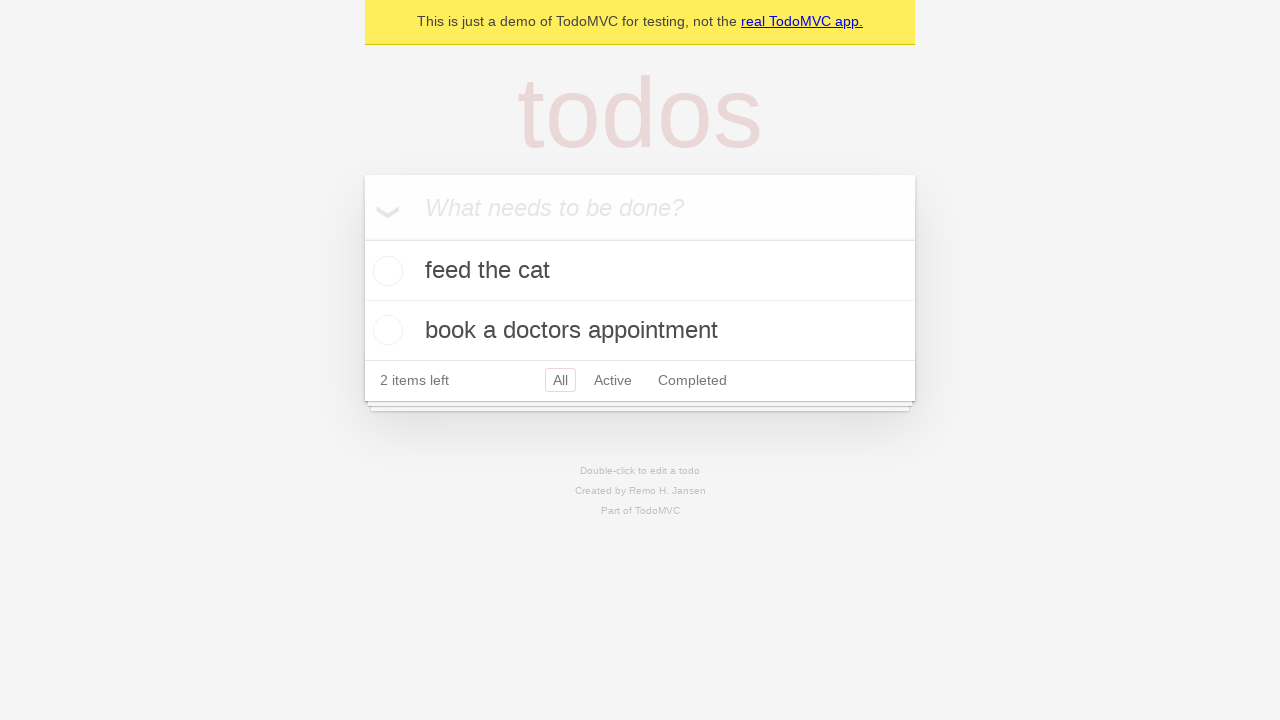

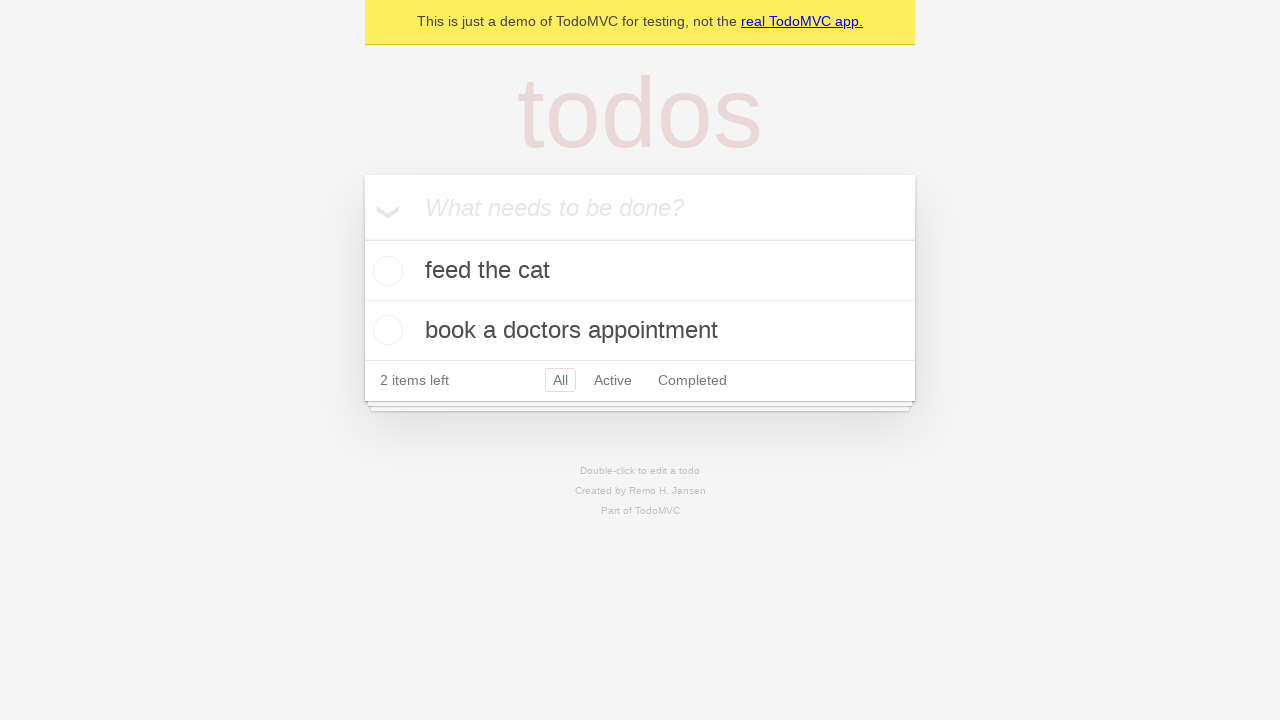